Tests filling the last name field on the DemoQA automation practice form

Starting URL: https://demoqa.com/automation-practice-form

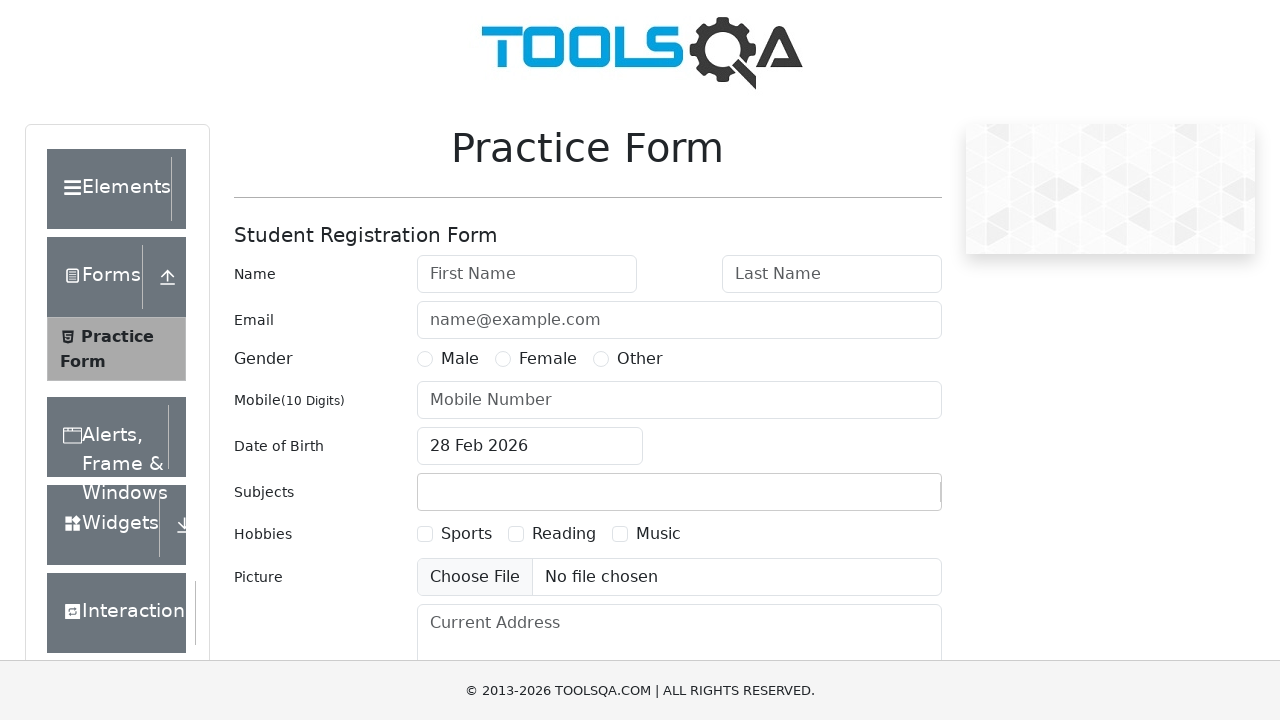

Filled last name field with 'lName' on input#lastName
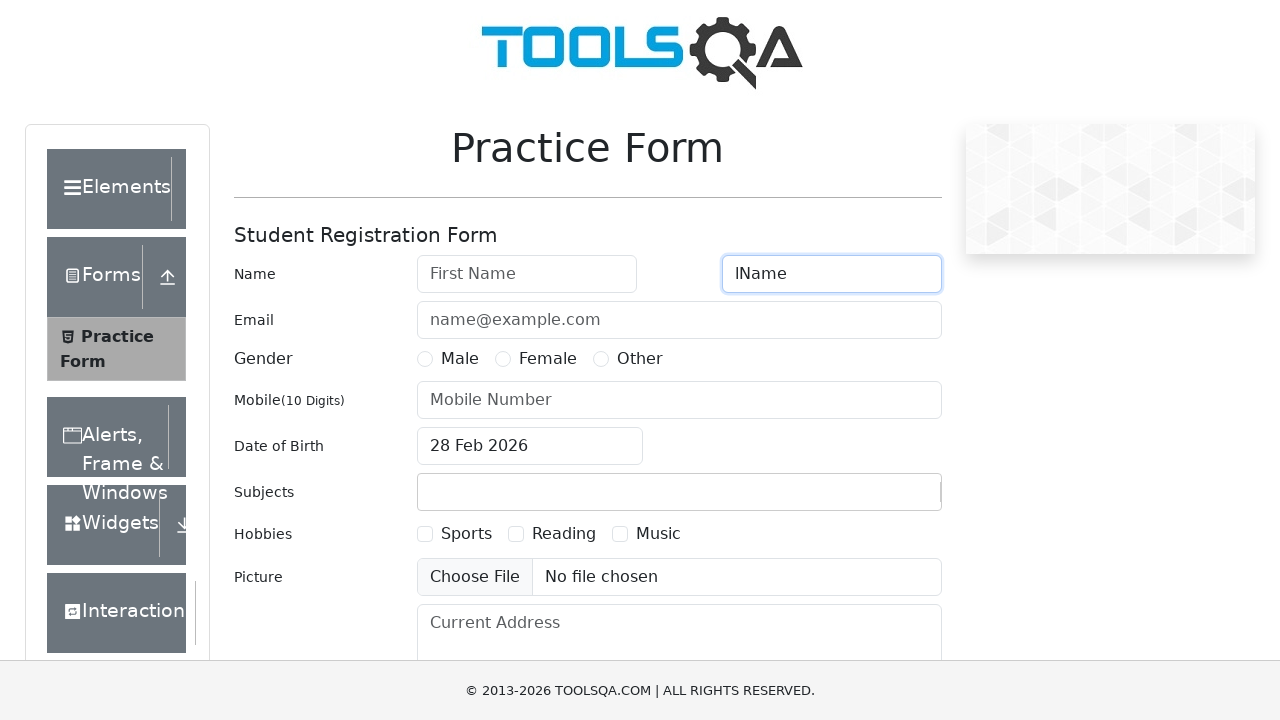

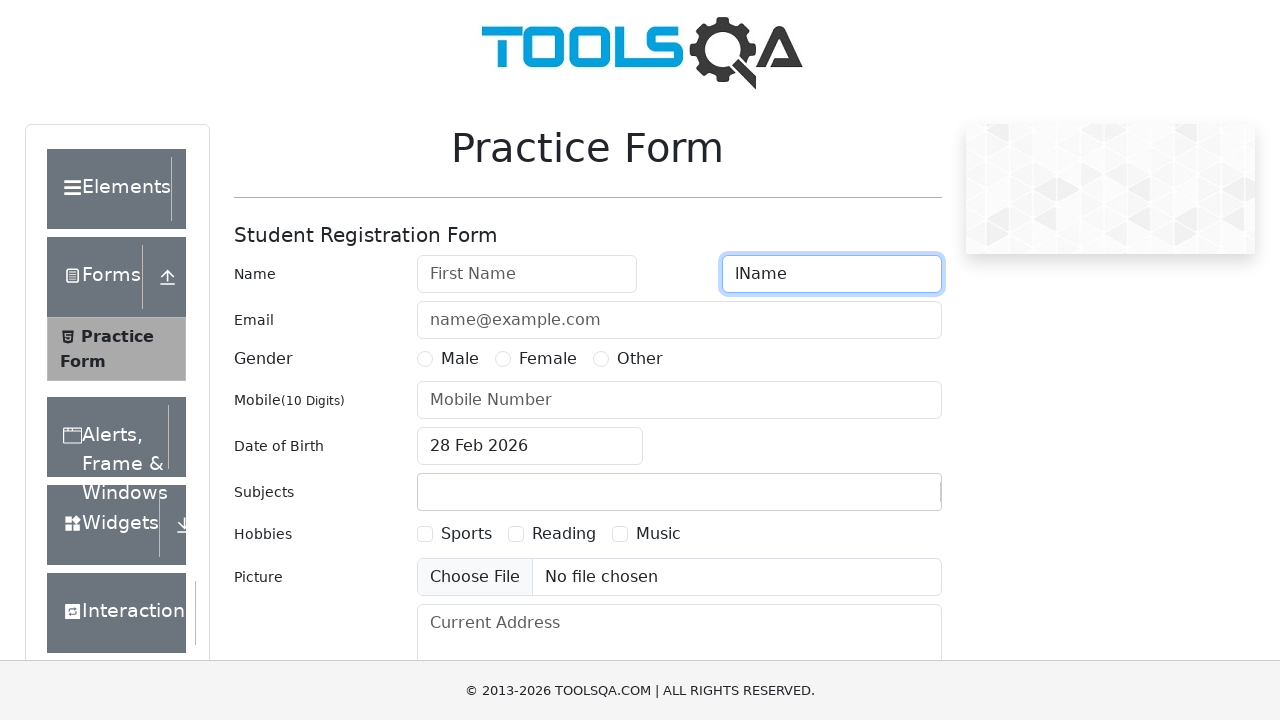